Tests scrolling to an element (iframe) that is out of the viewport, bringing it into view.

Starting URL: https://www.selenium.dev/selenium/web/scrolling_tests/frame_with_nested_scrolling_frame_out_of_view.html

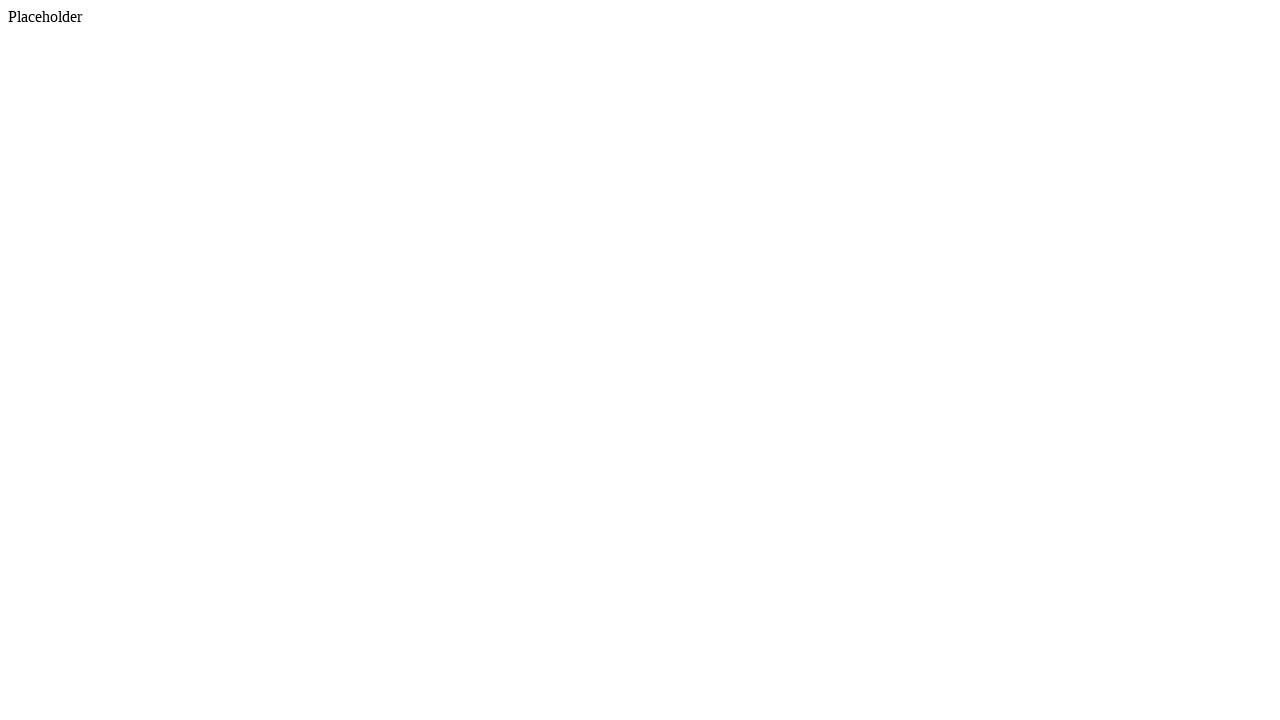

Located the first iframe element
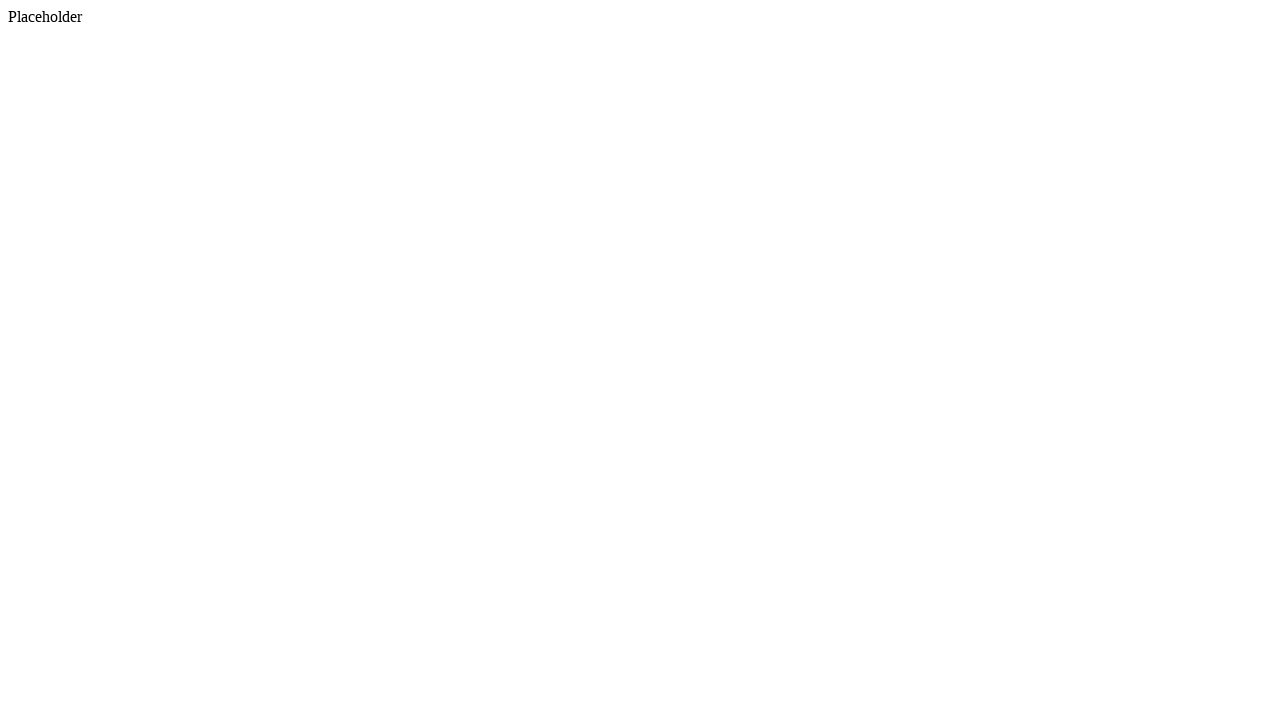

Scrolled to iframe element, bringing it into view
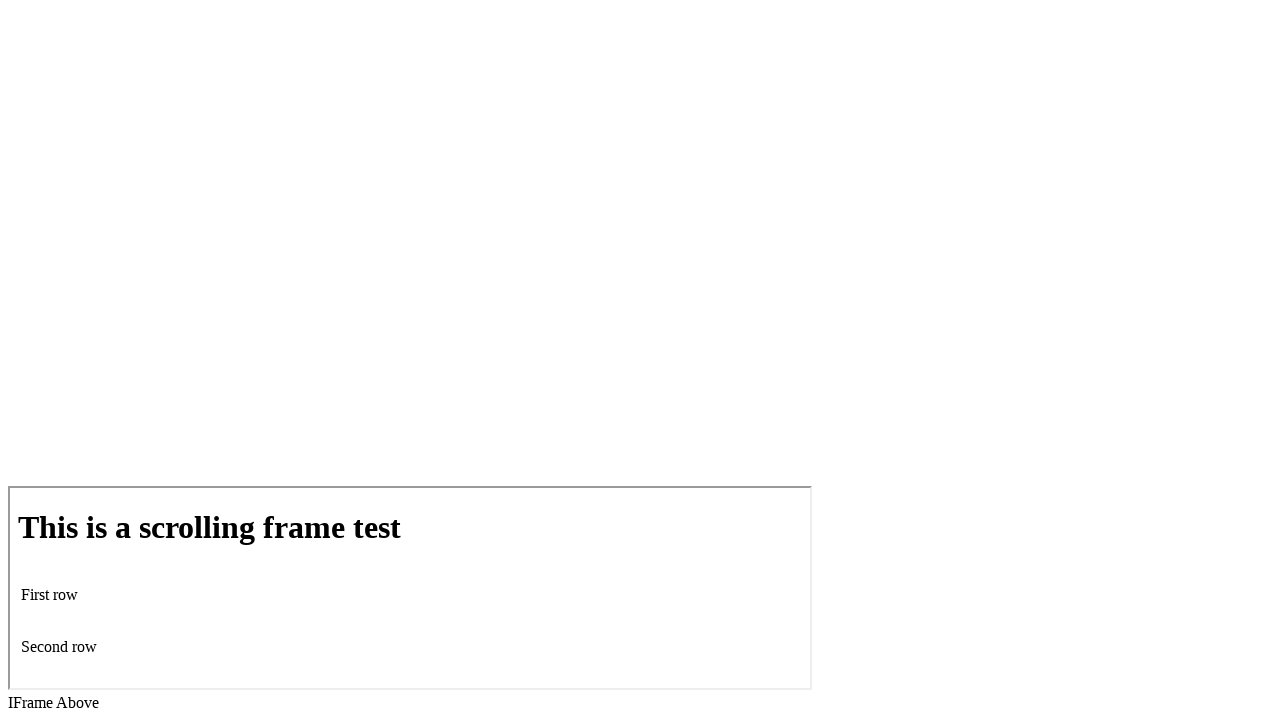

Confirmed iframe is visible in viewport
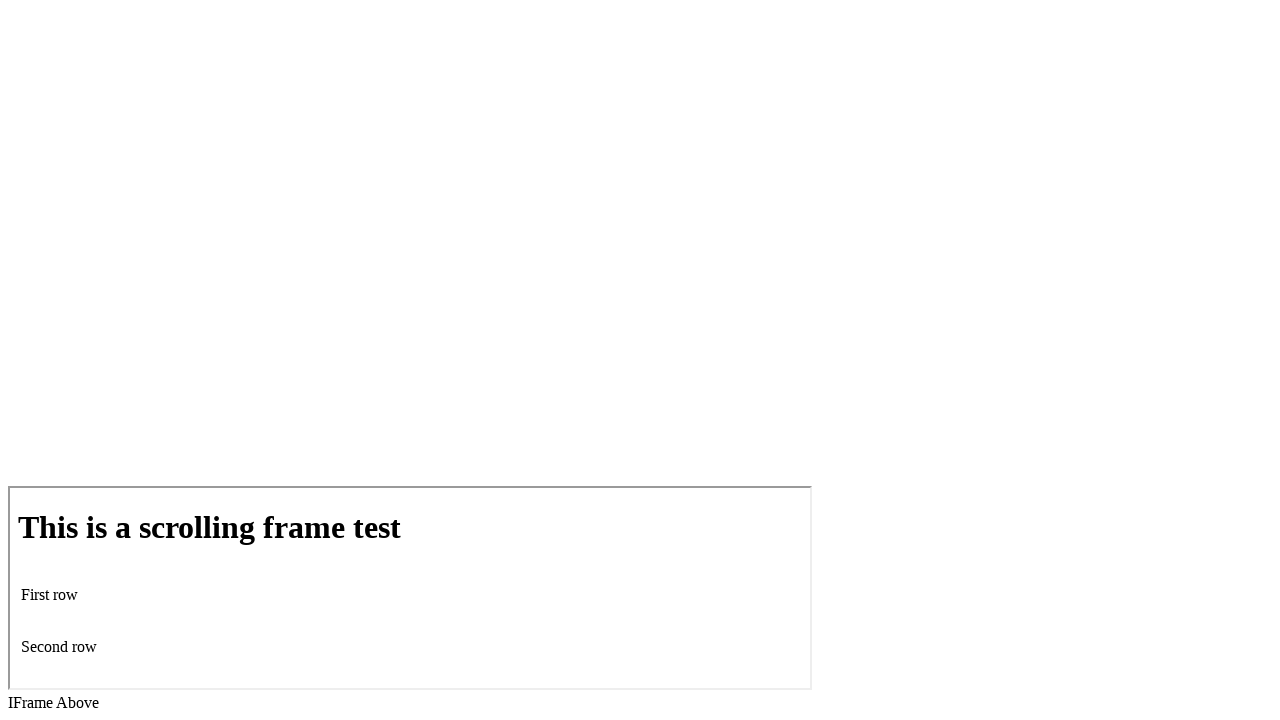

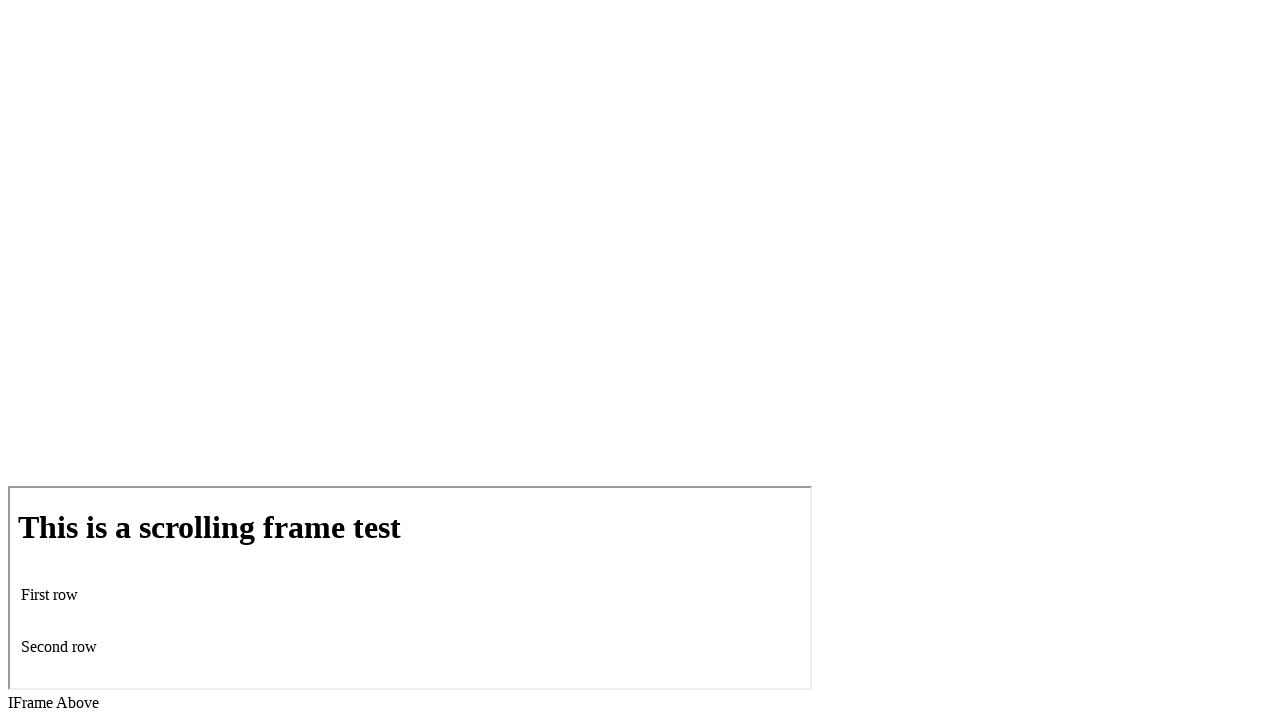